Tests the Tonami shipping tracking form by filling in tracking numbers and clicking the search button

Starting URL: https://trc1.tonami.co.jp/trc/search3/excSearch3

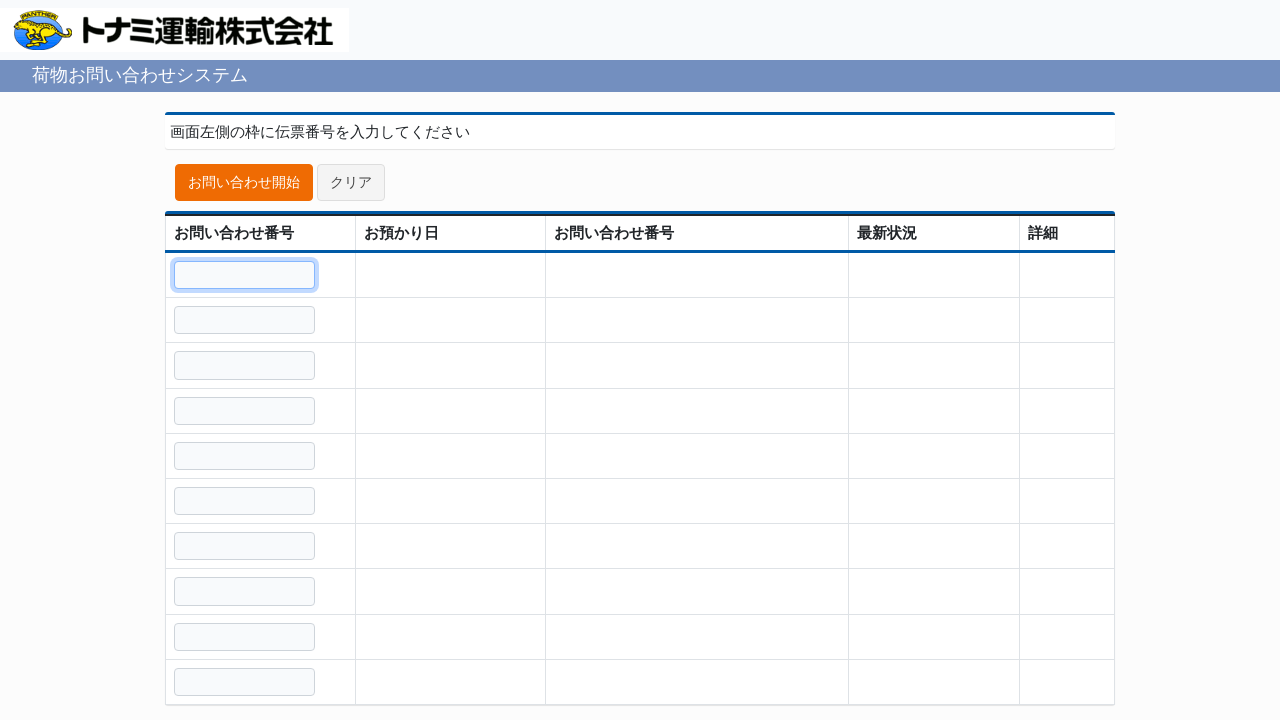

Filled first tracking number field with '345678901234' on #excNum0
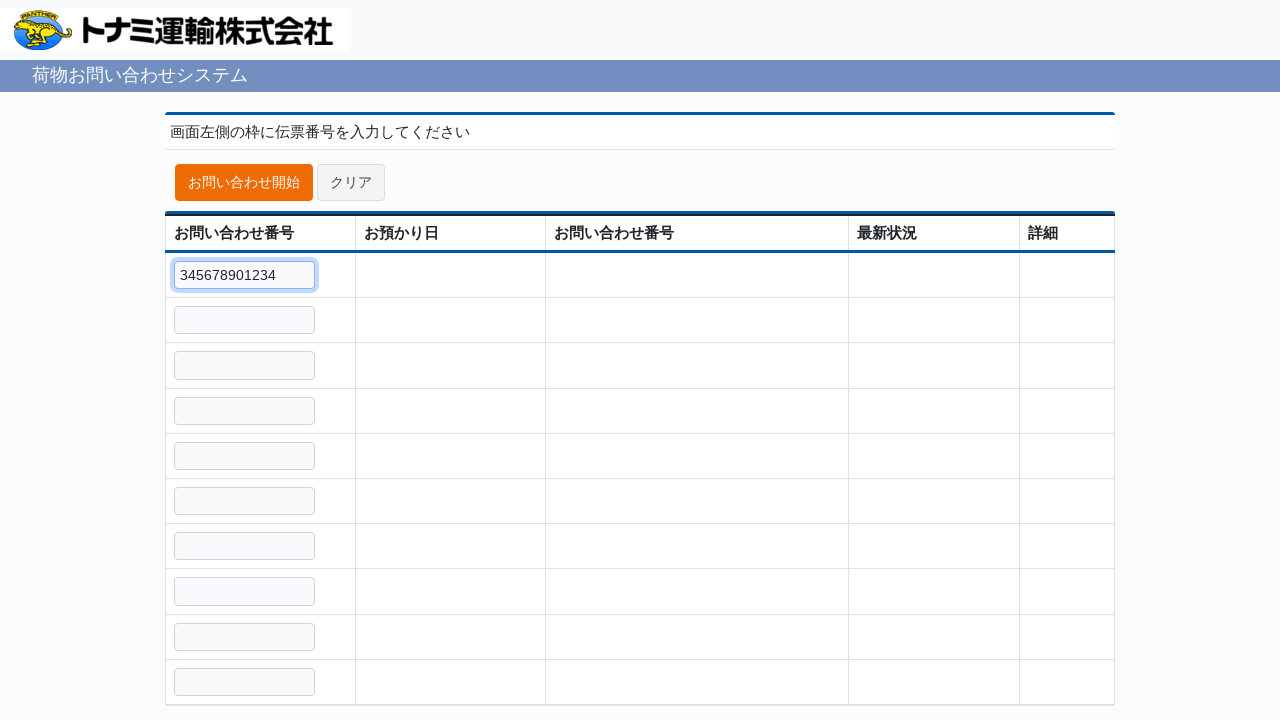

Filled second tracking number field with '456789012345' on #excNum1
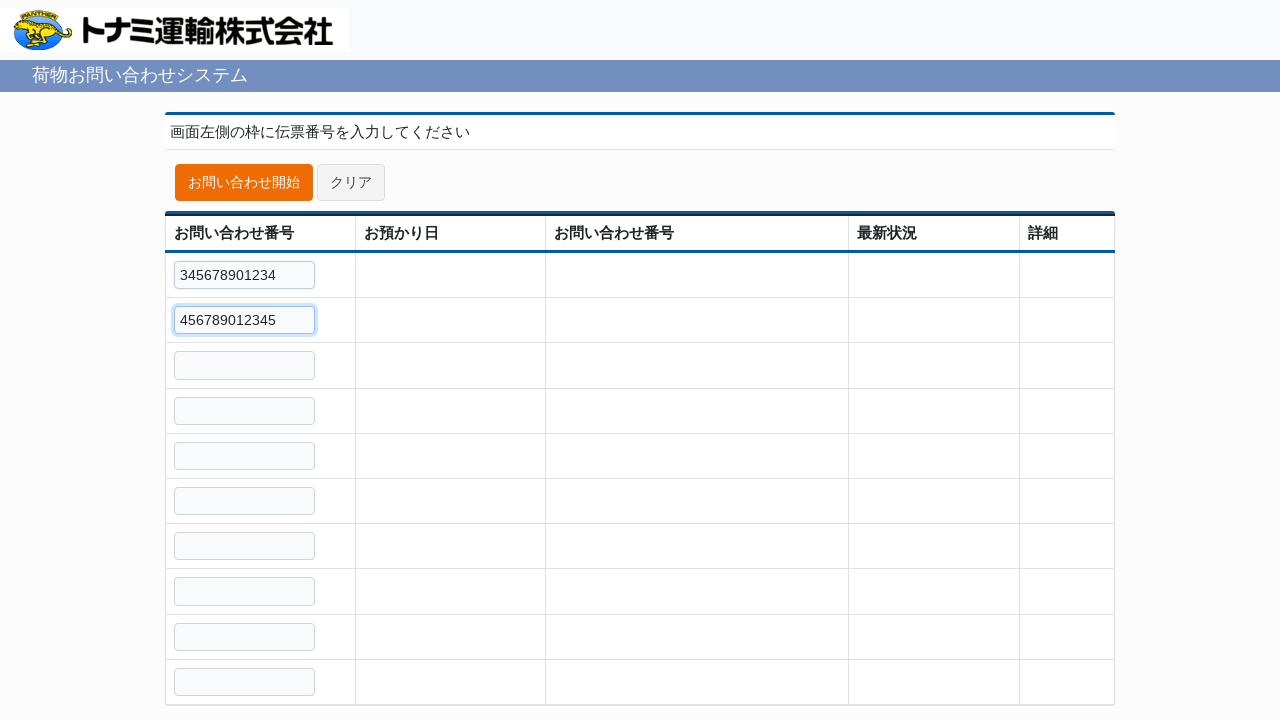

Pressed Enter on second tracking number field on #excNum1
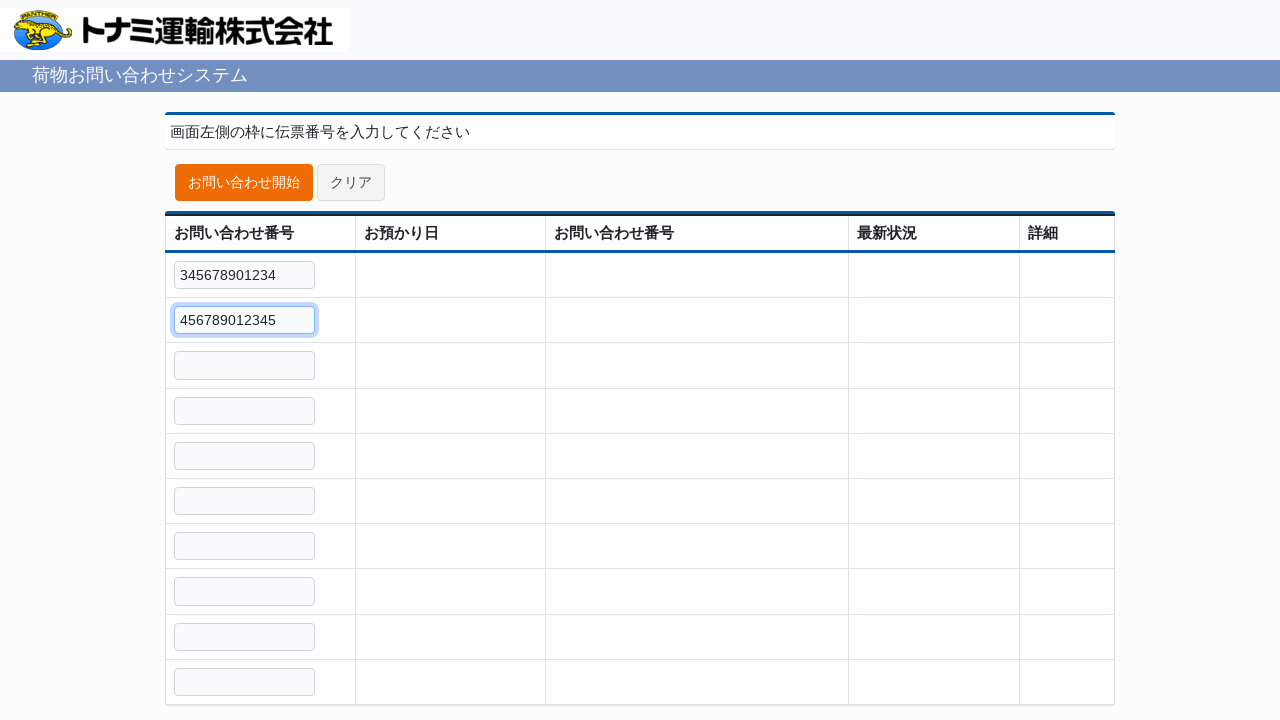

Clicked search submit button to retrieve tracking results at (244, 183) on input[name='search']
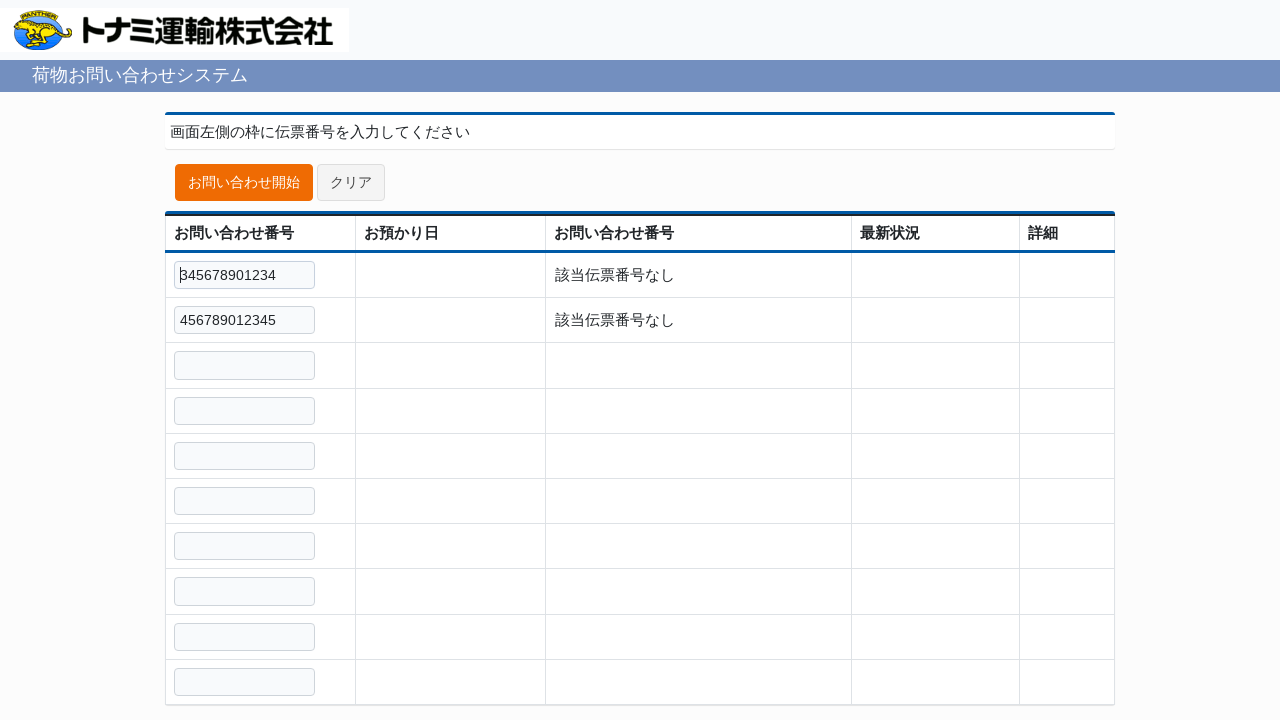

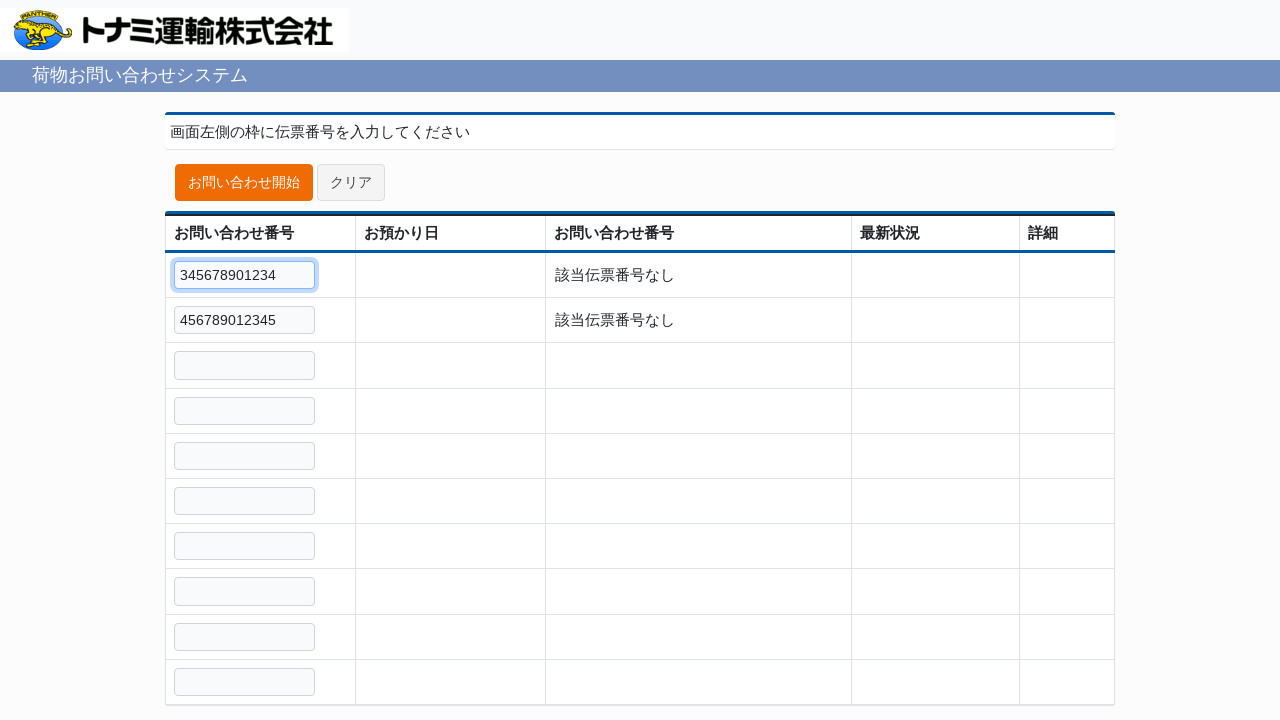